Tests a form that requires calculating the sum of two displayed numbers and selecting the result from a dropdown menu before submitting

Starting URL: http://suninjuly.github.io/selects1.html

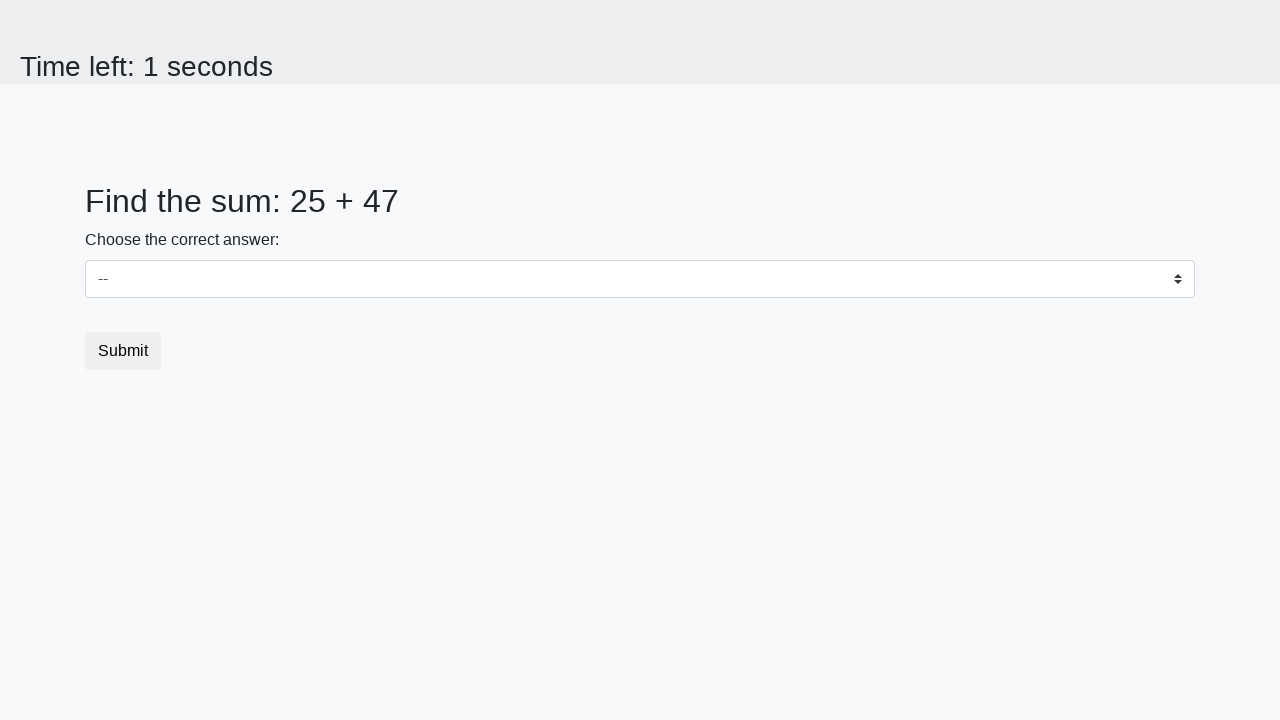

Retrieved first number from the page
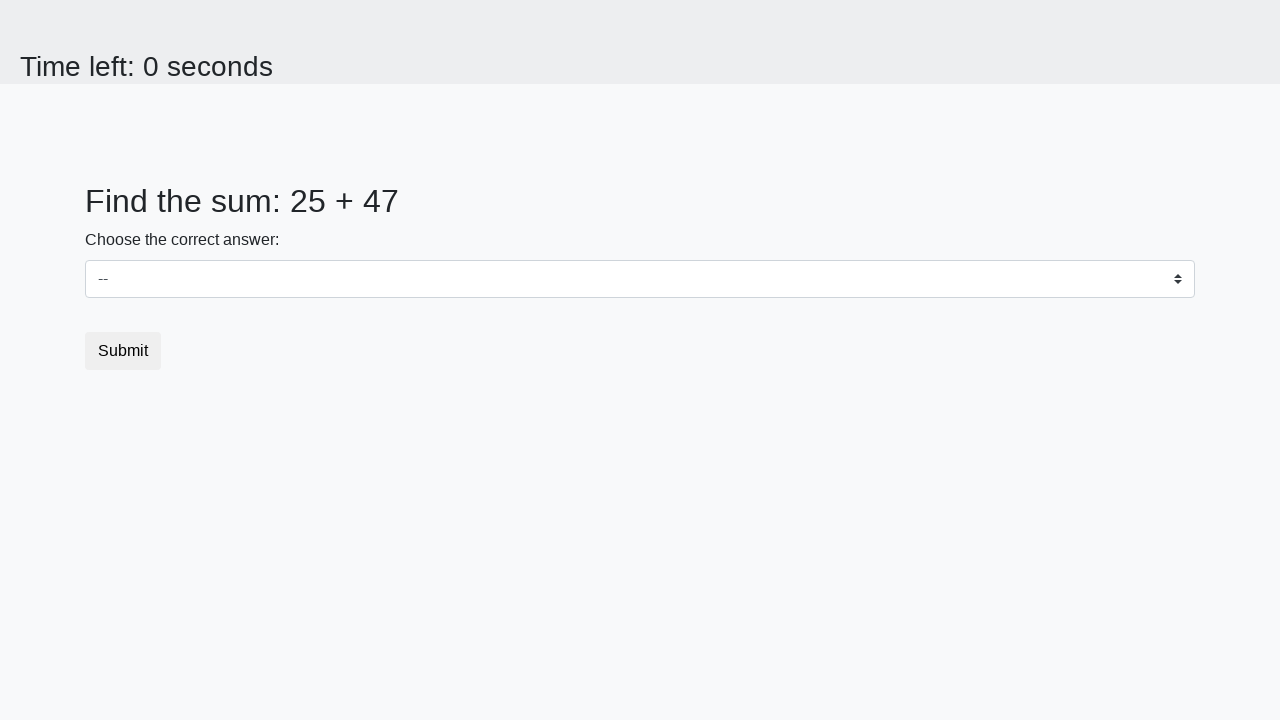

Retrieved second number from the page
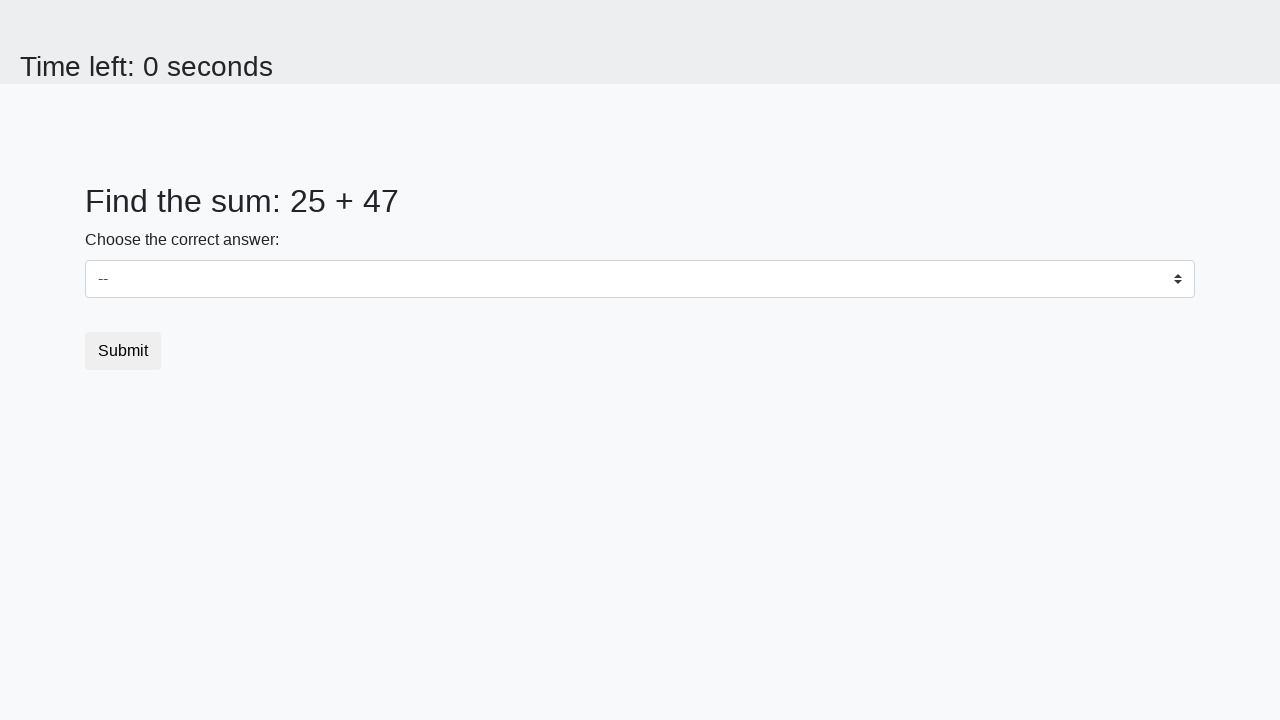

Calculated sum of 25 + 47 = 72
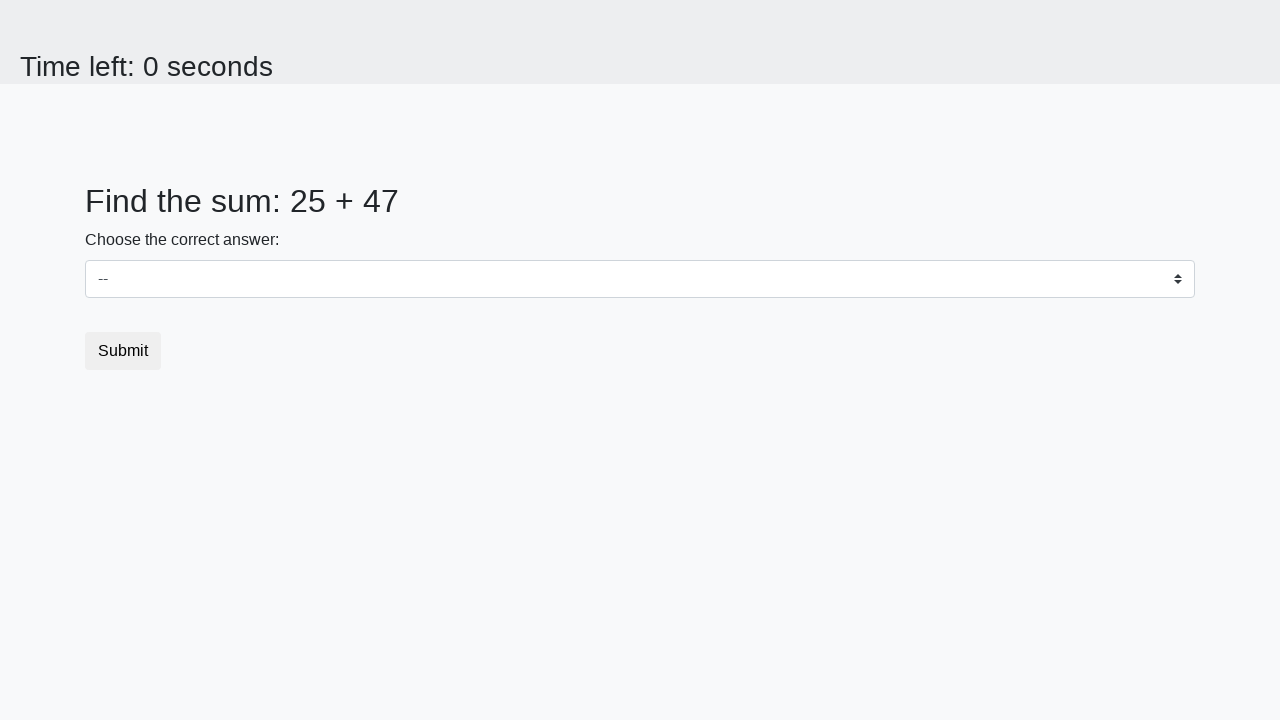

Selected result '72' from dropdown menu on .custom-select
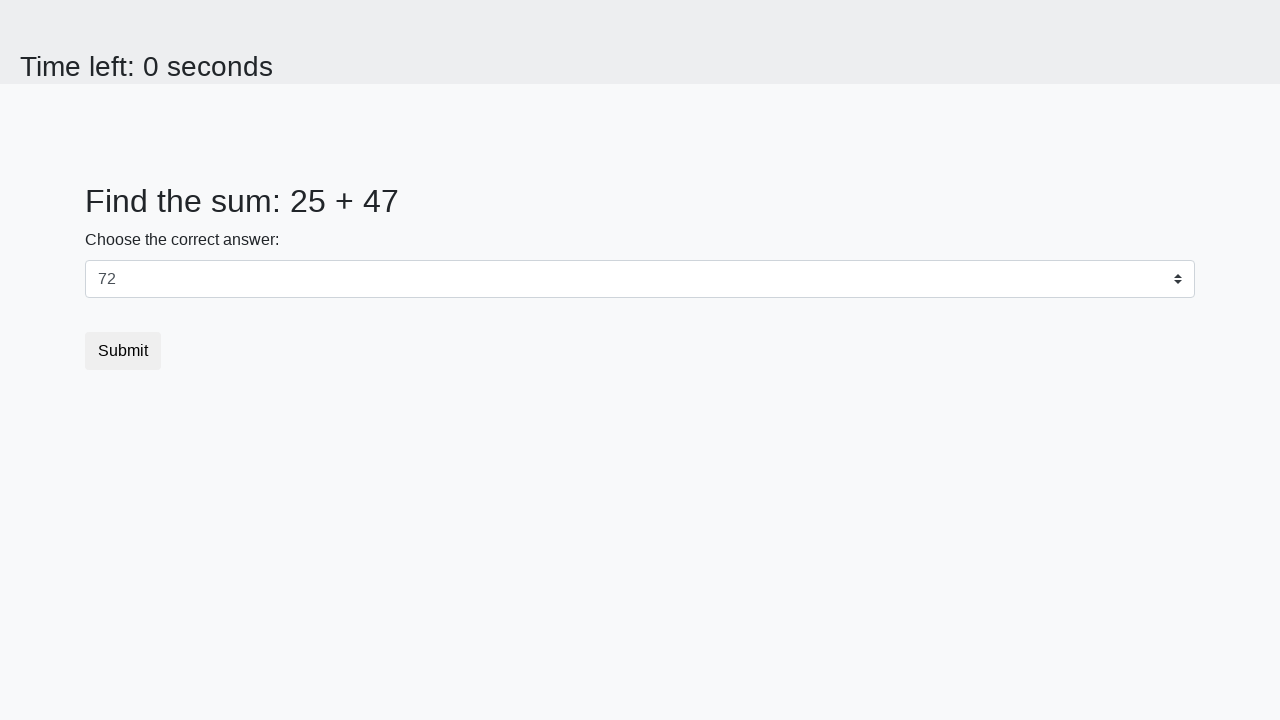

Clicked the submit button at (123, 351) on .btn[type='submit'].btn-default
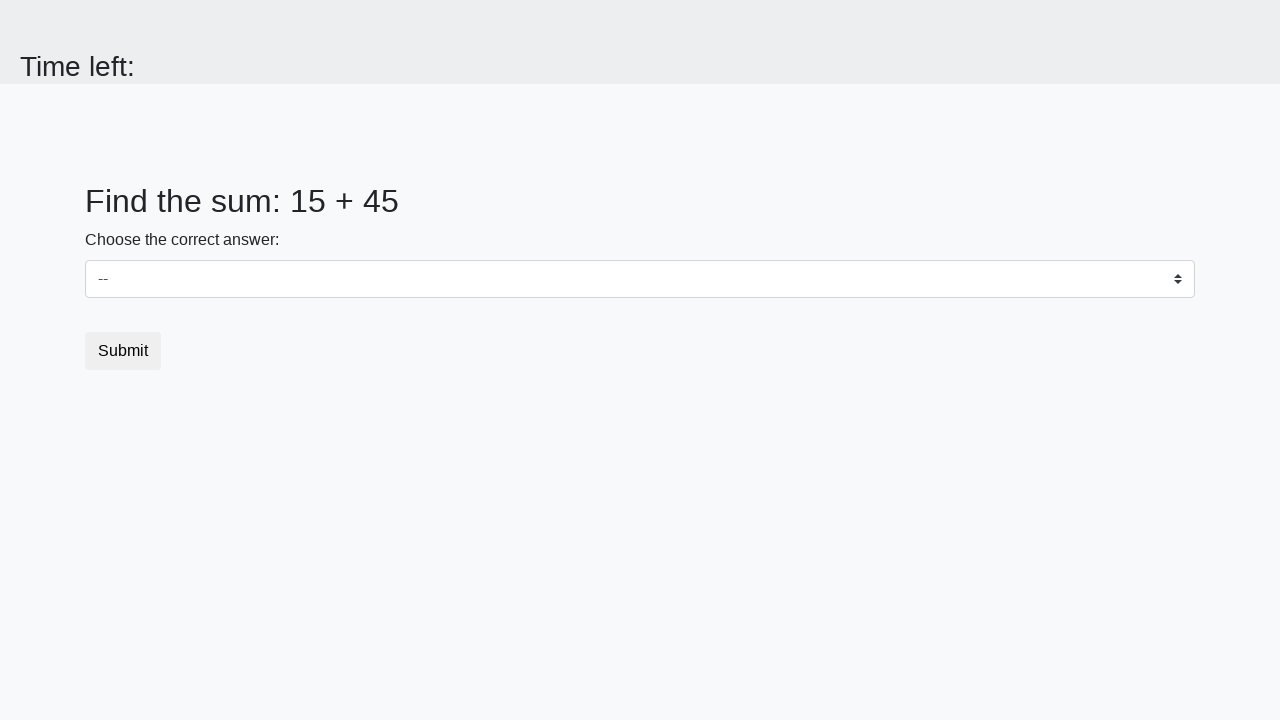

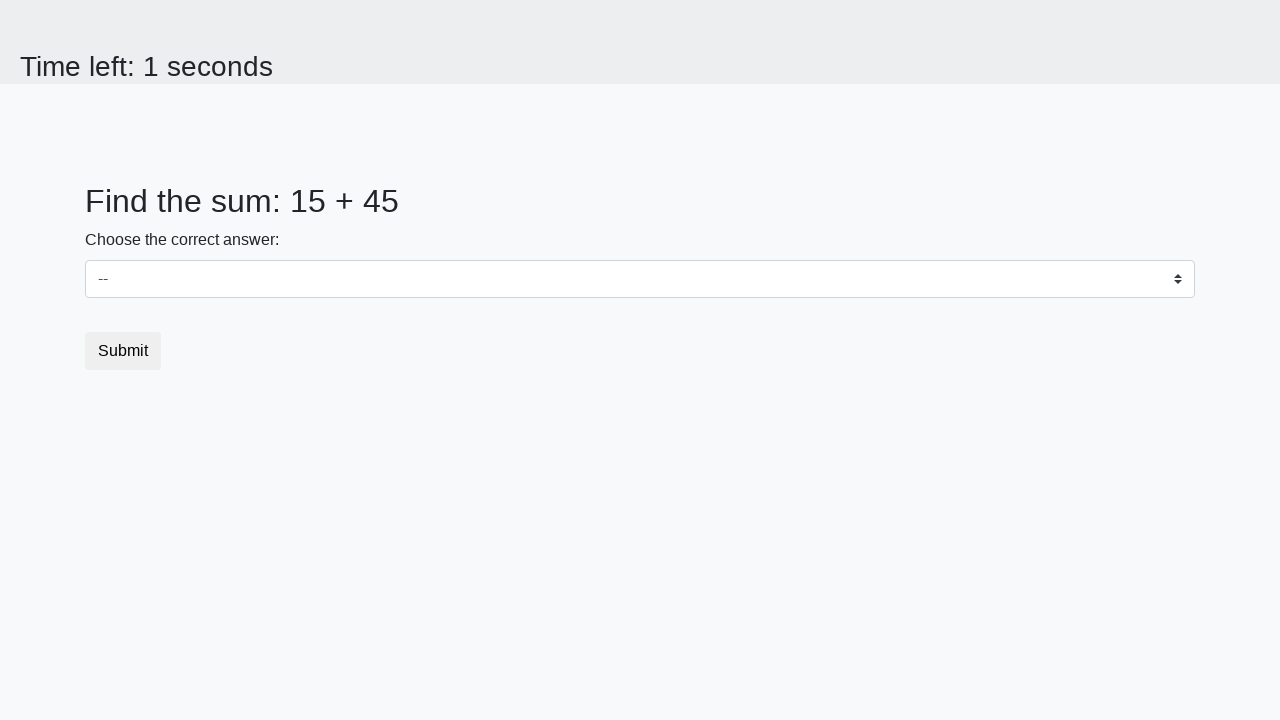